Tests alert handling functionality by clicking a button that triggers a delayed alert and accepting it

Starting URL: https://demoqa.com/alerts

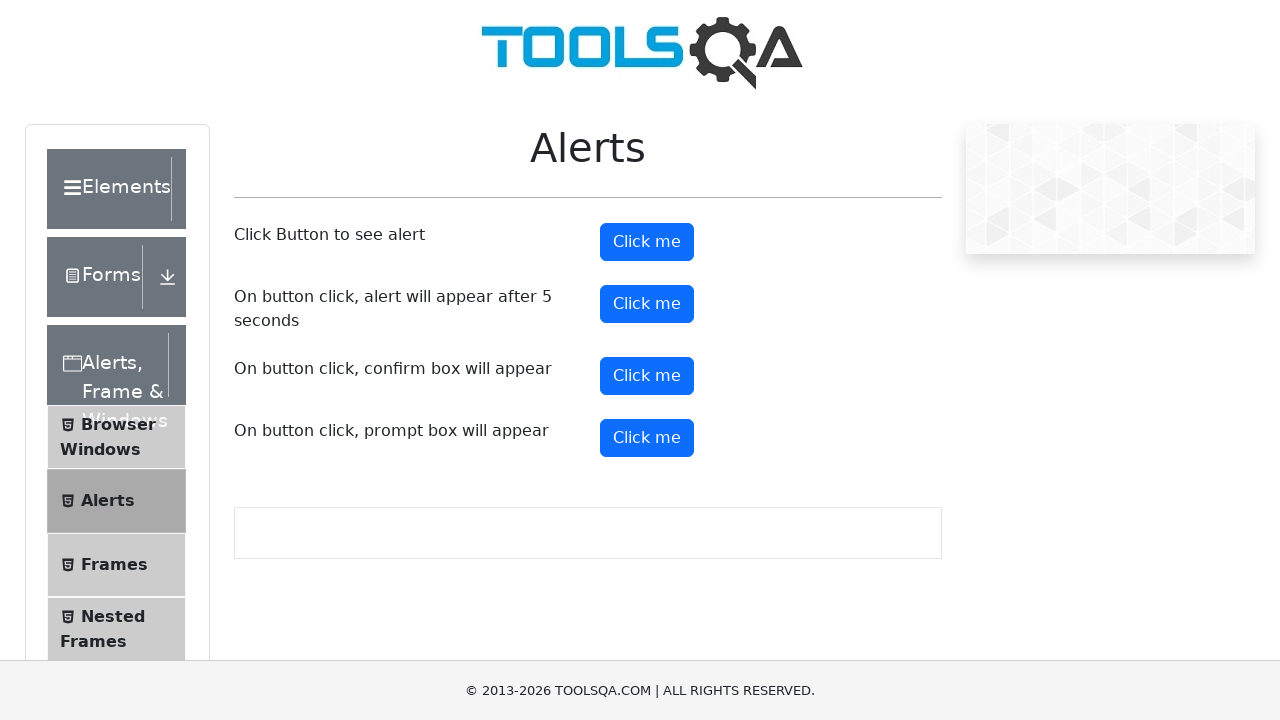

Navigated to alerts demo page
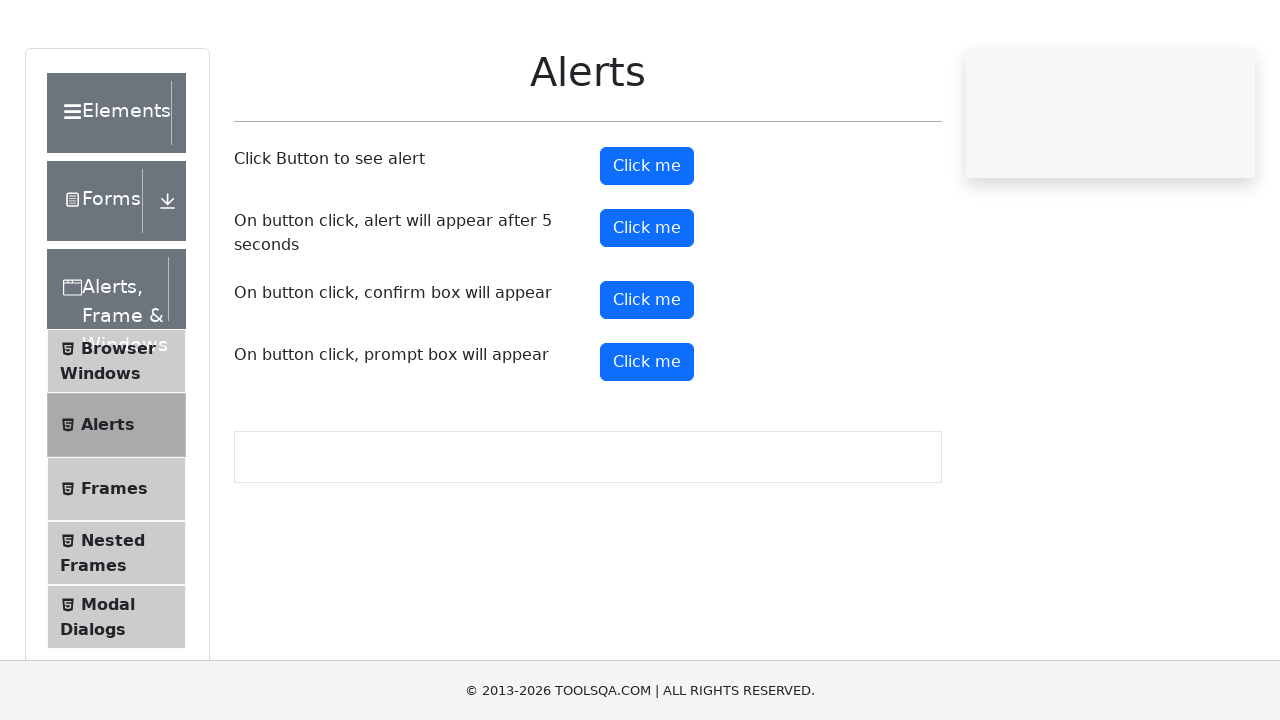

Clicked the timer alert button to trigger delayed alert at (647, 304) on #timerAlertButton
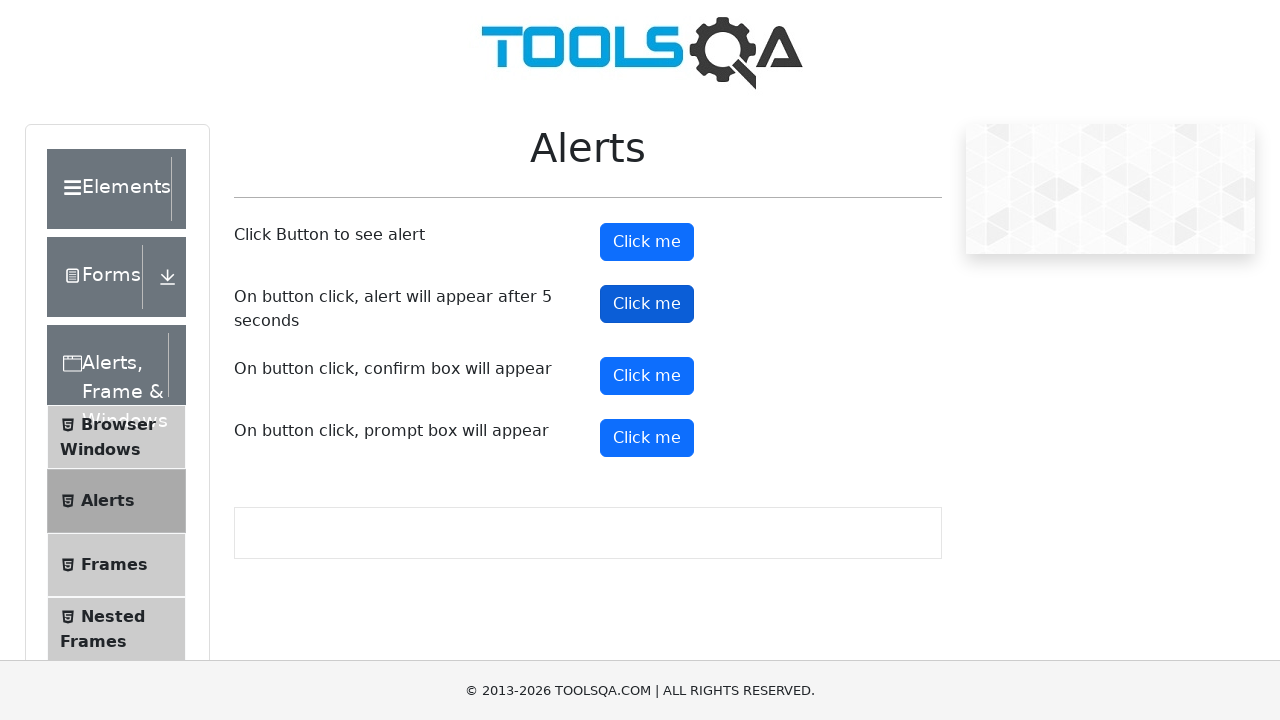

Waited 5 seconds for alert to appear
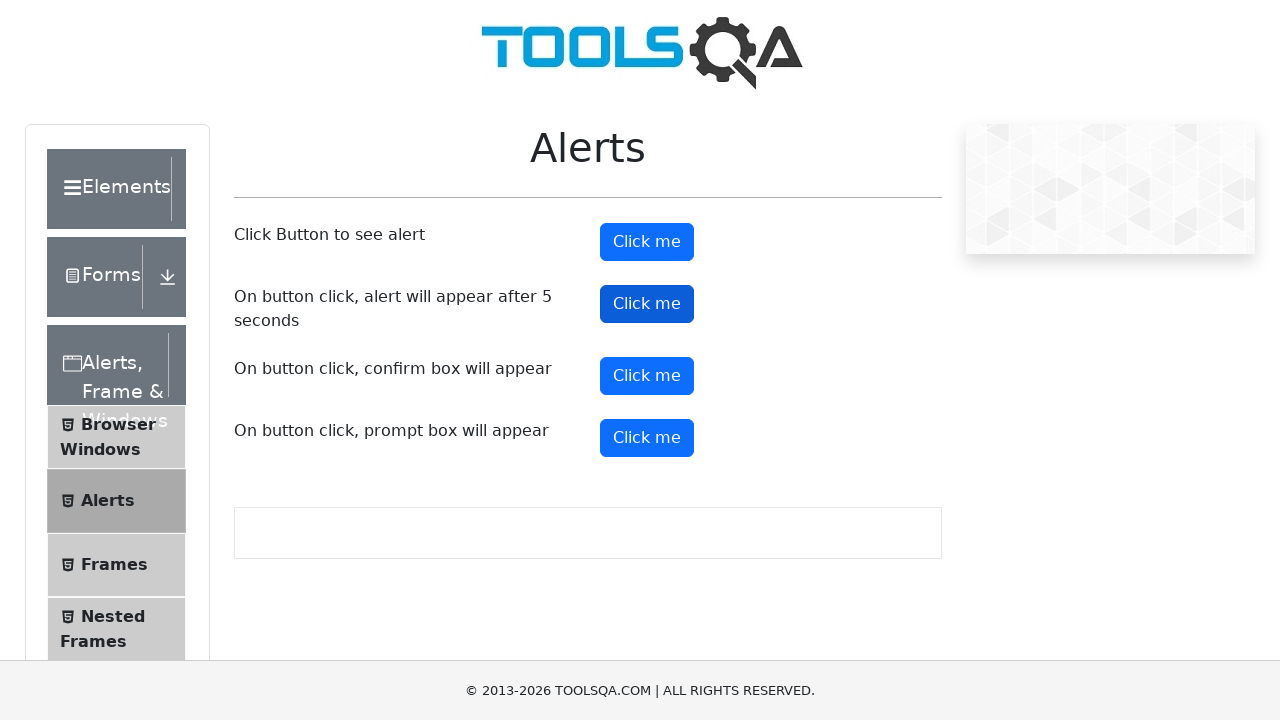

Set up dialog handler to accept alert
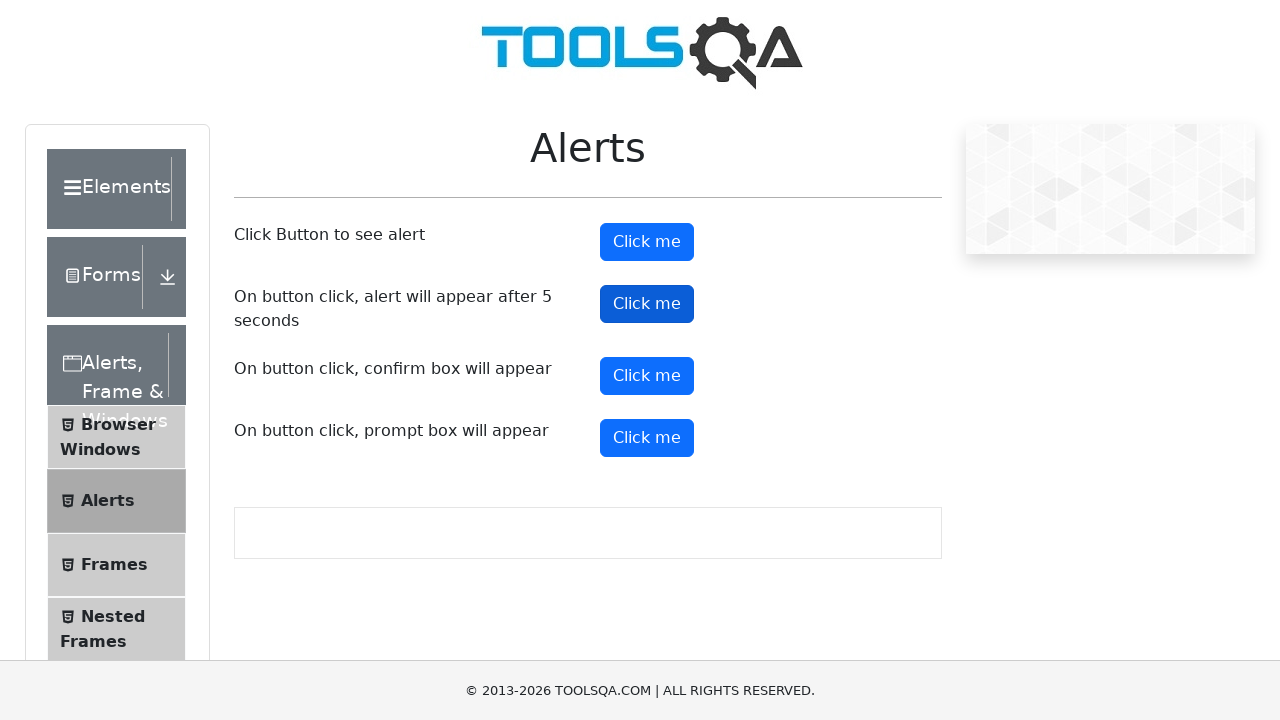

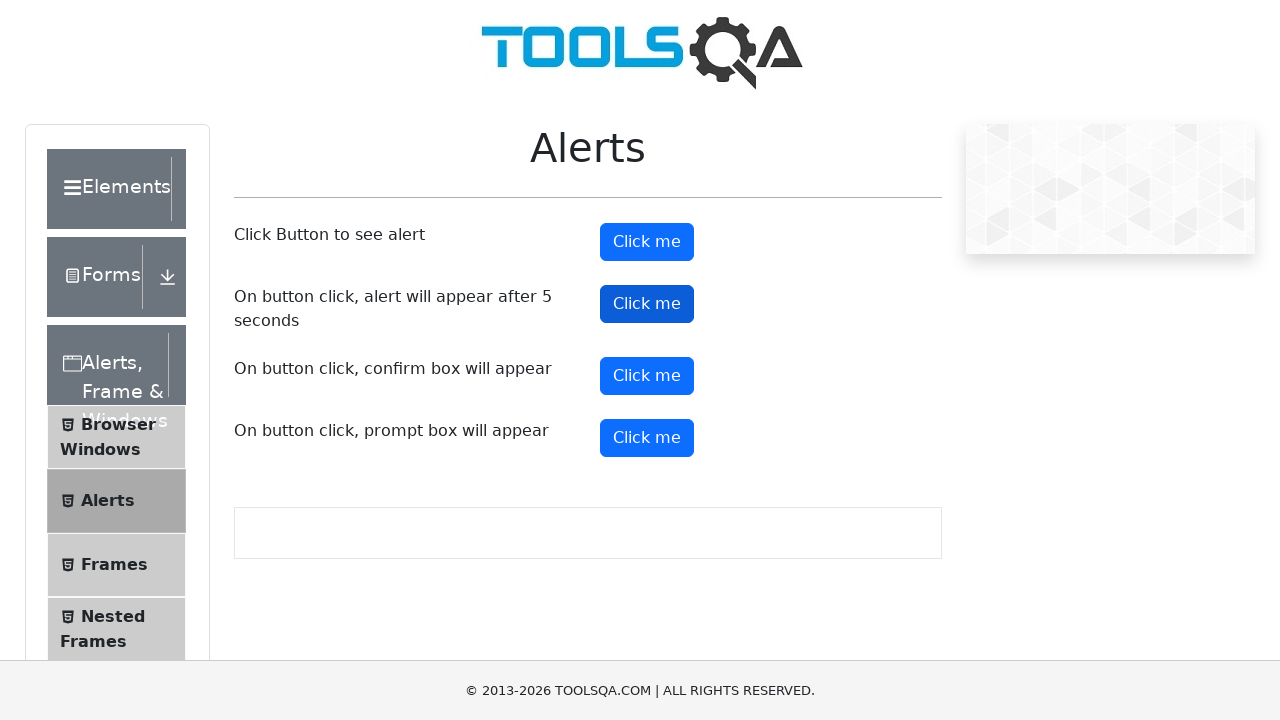